Tests dropdown selection by index, selecting Option 1 using its index value

Starting URL: https://testcenter.techproeducation.com/index.php?page=dropdown

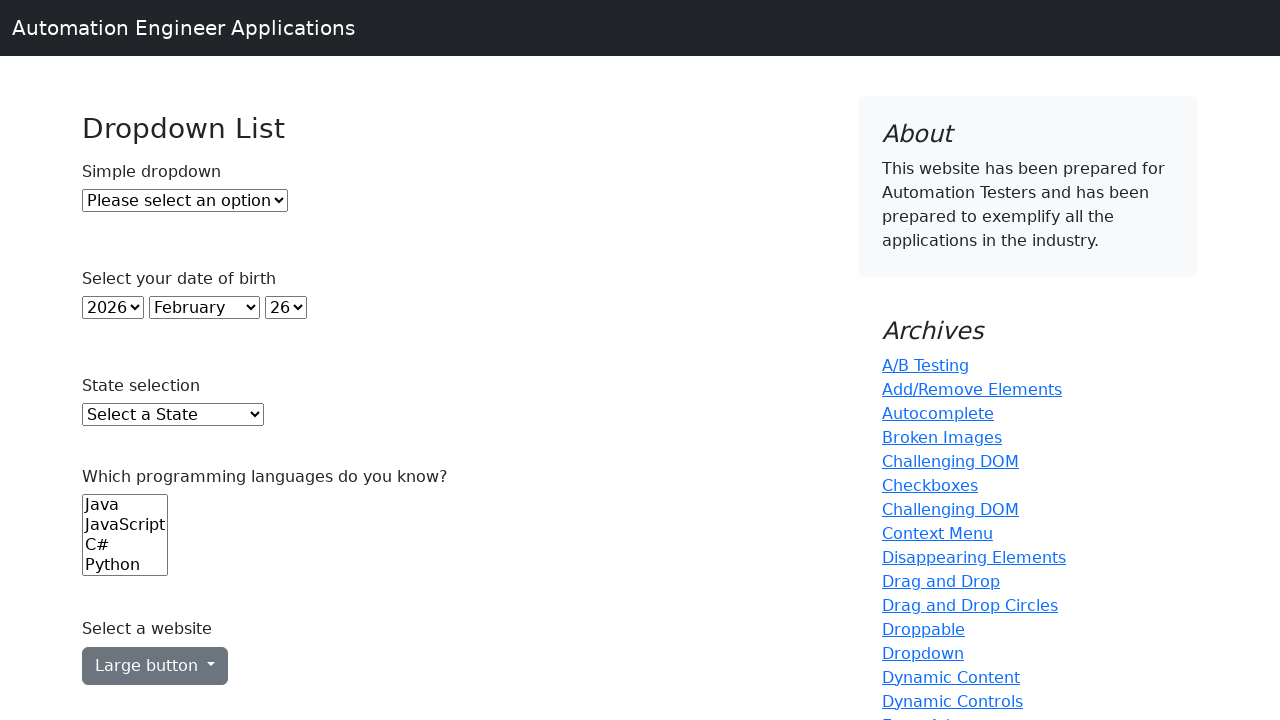

Navigated to dropdown test page
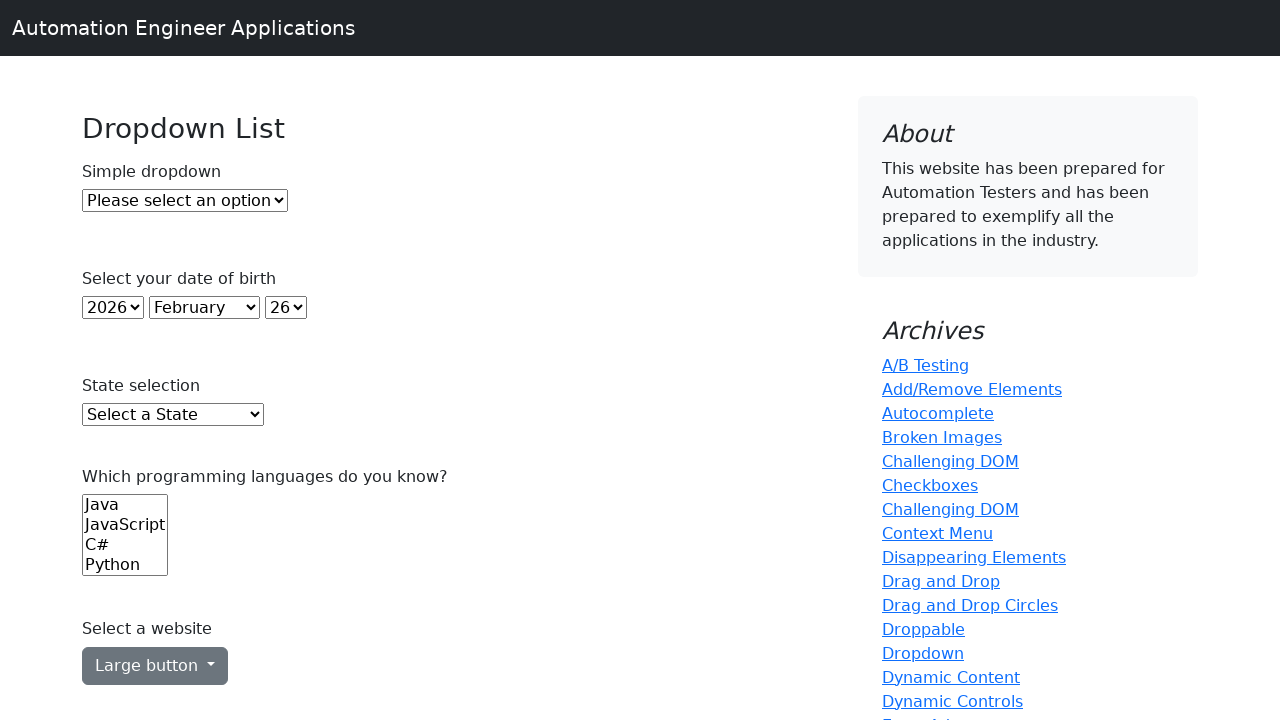

Located dropdown element with id 'dropdown'
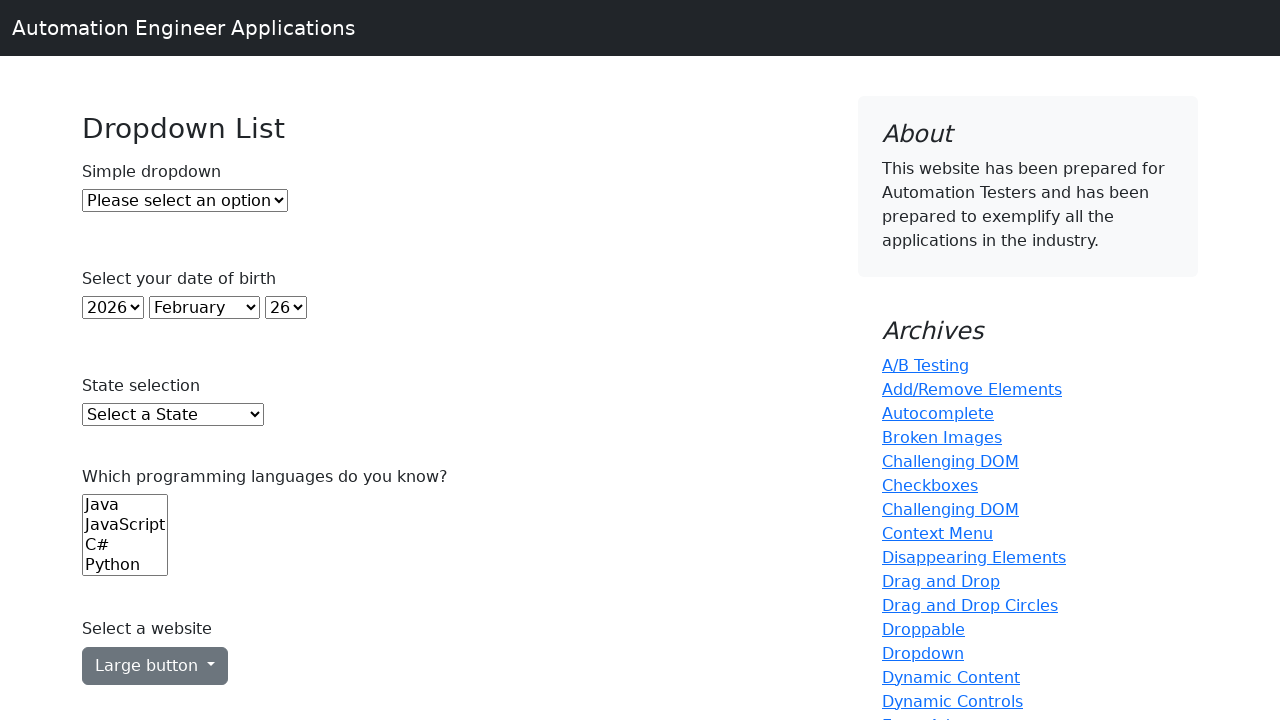

Selected Option 1 from dropdown using index value 1 on #dropdown
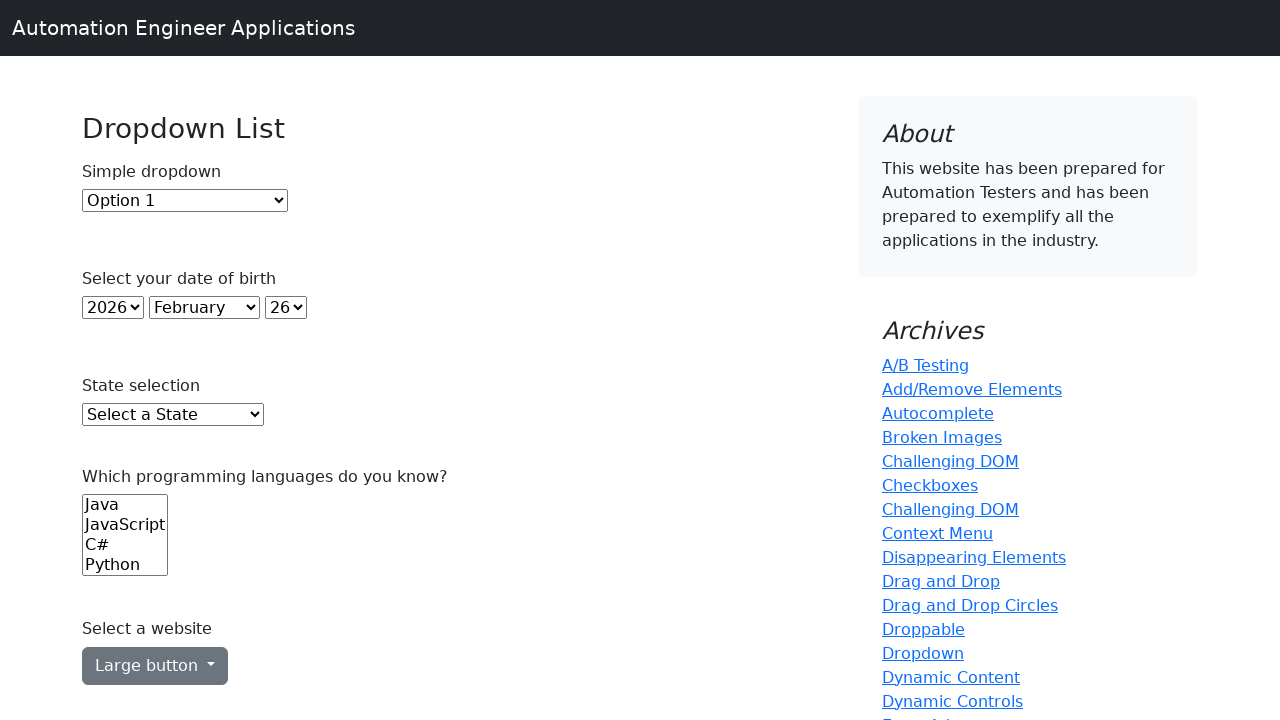

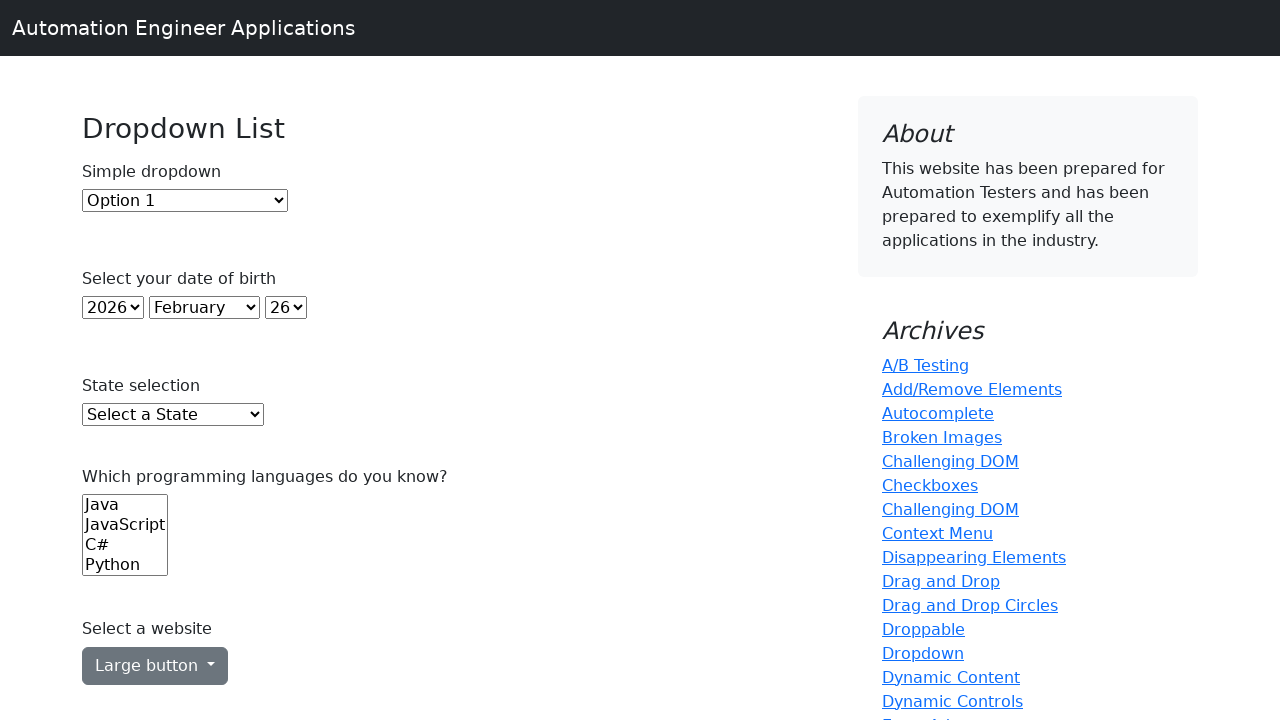